Tests sorting the Due column in ascending order by clicking the column header and verifying the values are sorted correctly using CSS pseudo-class selectors.

Starting URL: http://the-internet.herokuapp.com/tables

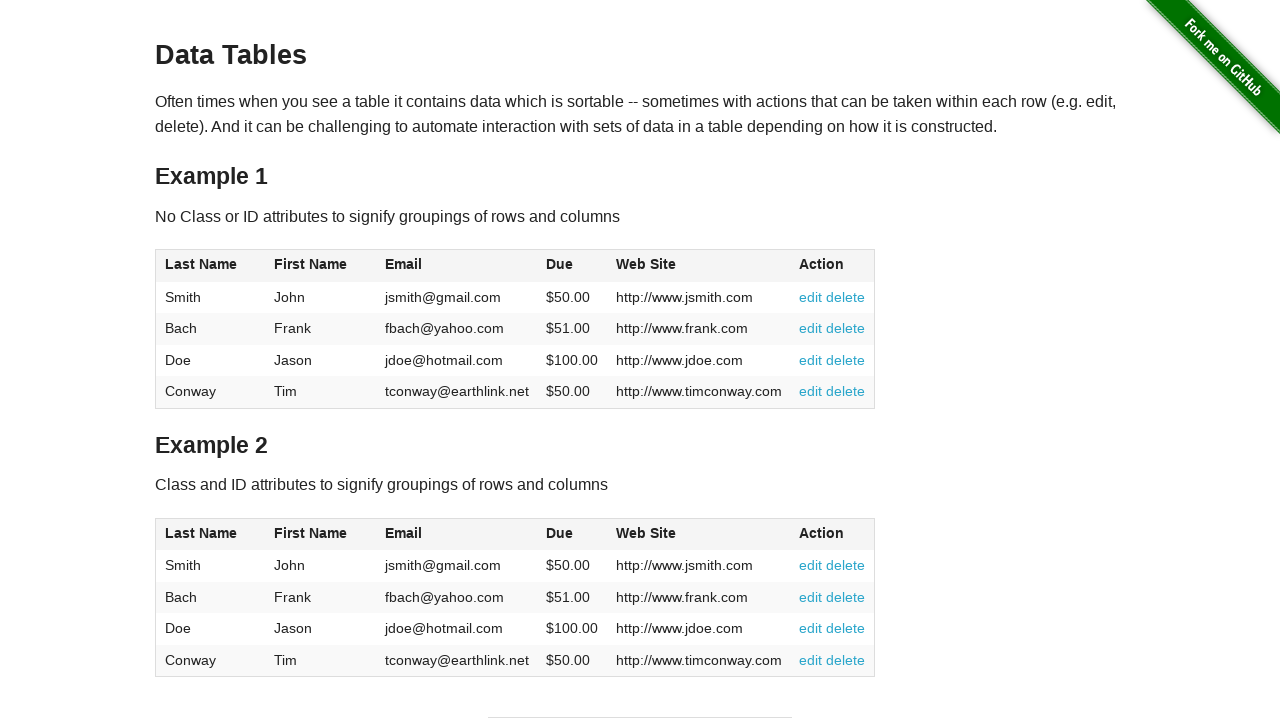

Clicked Due column header (4th column) to sort ascending at (572, 266) on #table1 thead tr th:nth-child(4)
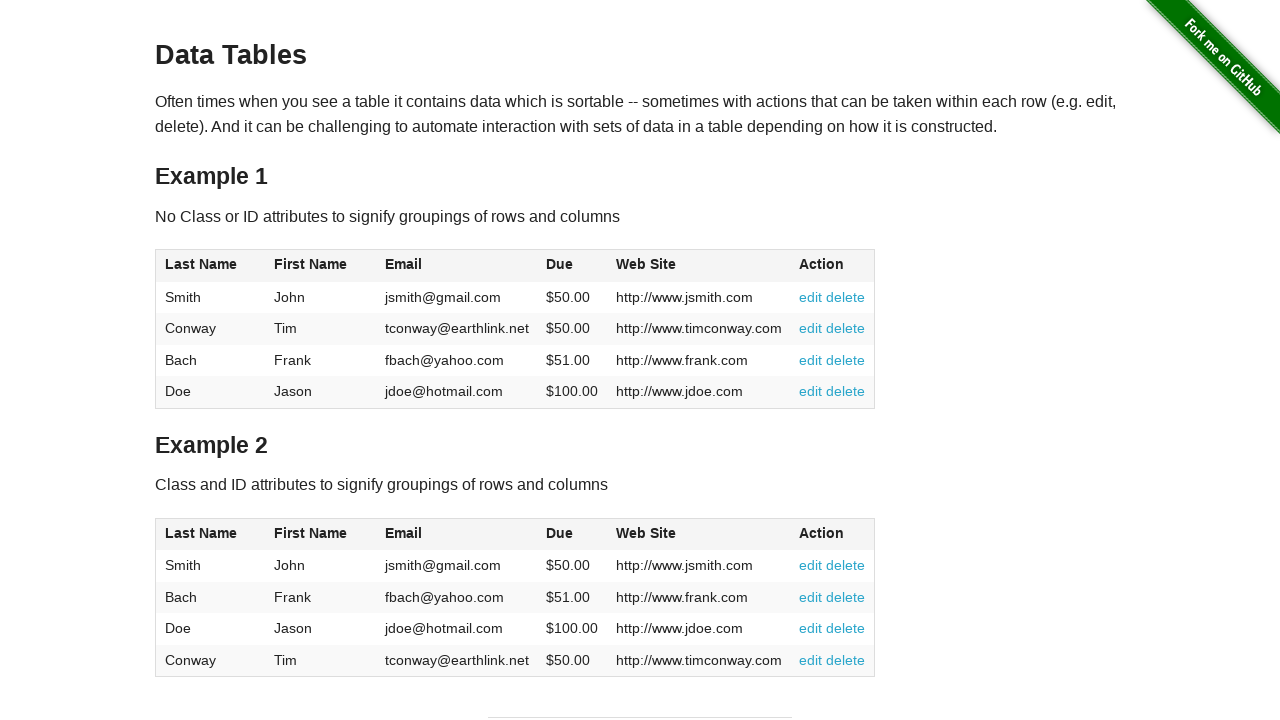

Column data loaded after sorting
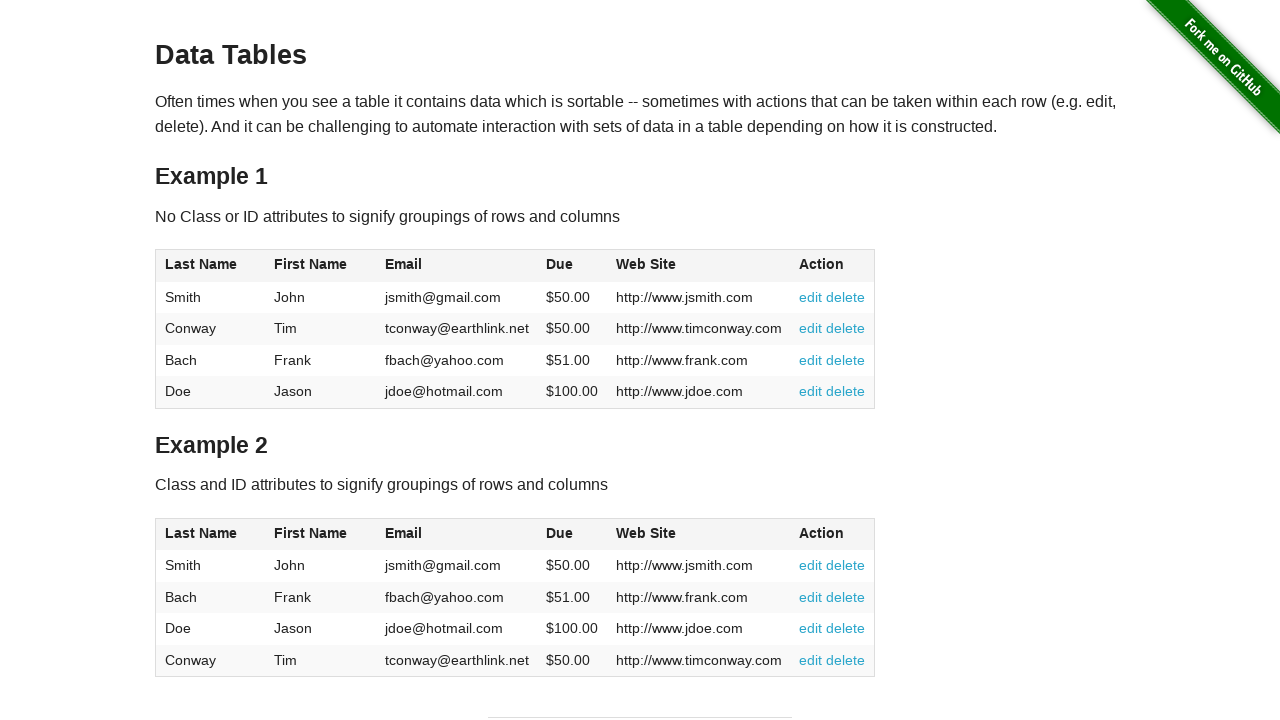

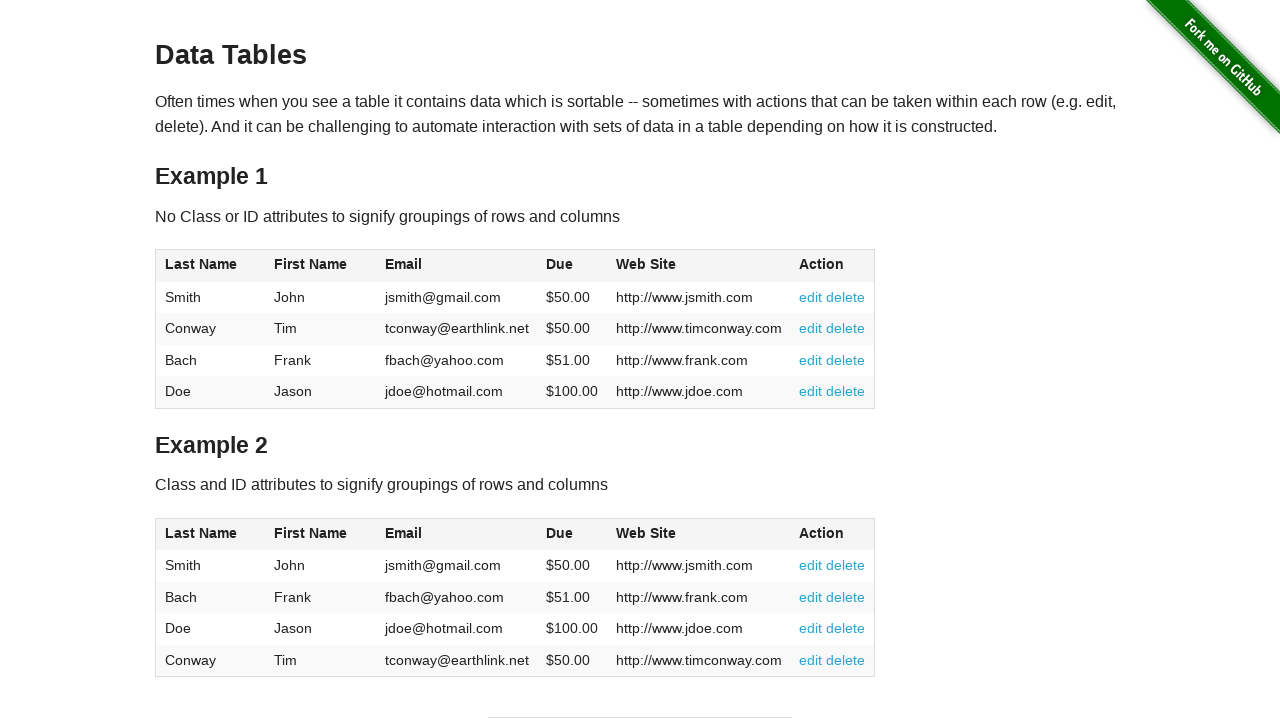